Tests W3Schools JavaScript prompt example by clicking the "Try it" button, entering text in the alert dialog, and verifying the result displayed on the page

Starting URL: https://www.w3schools.com/js/tryit.asp?filename=tryjs_prompt

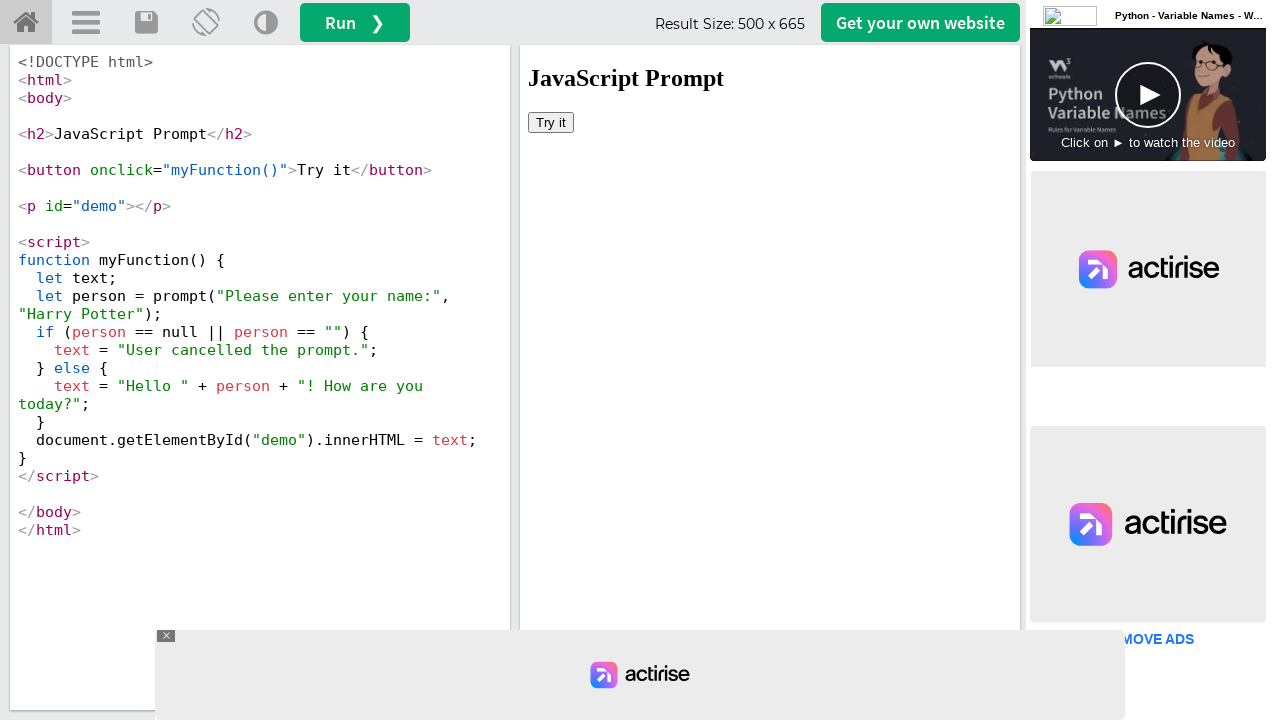

Located iframe with selector #iframeResult
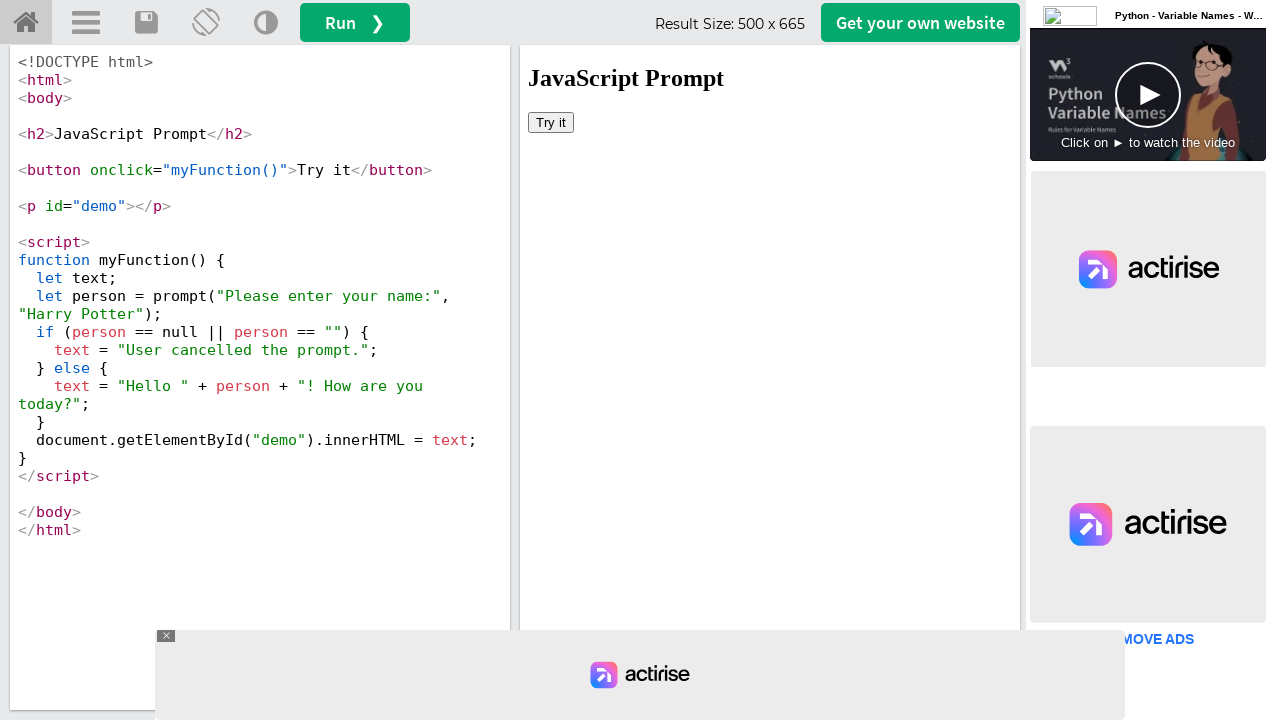

Clicked 'Try it' button in iframe at (551, 122) on #iframeResult >> internal:control=enter-frame >> button:has-text('Try it')
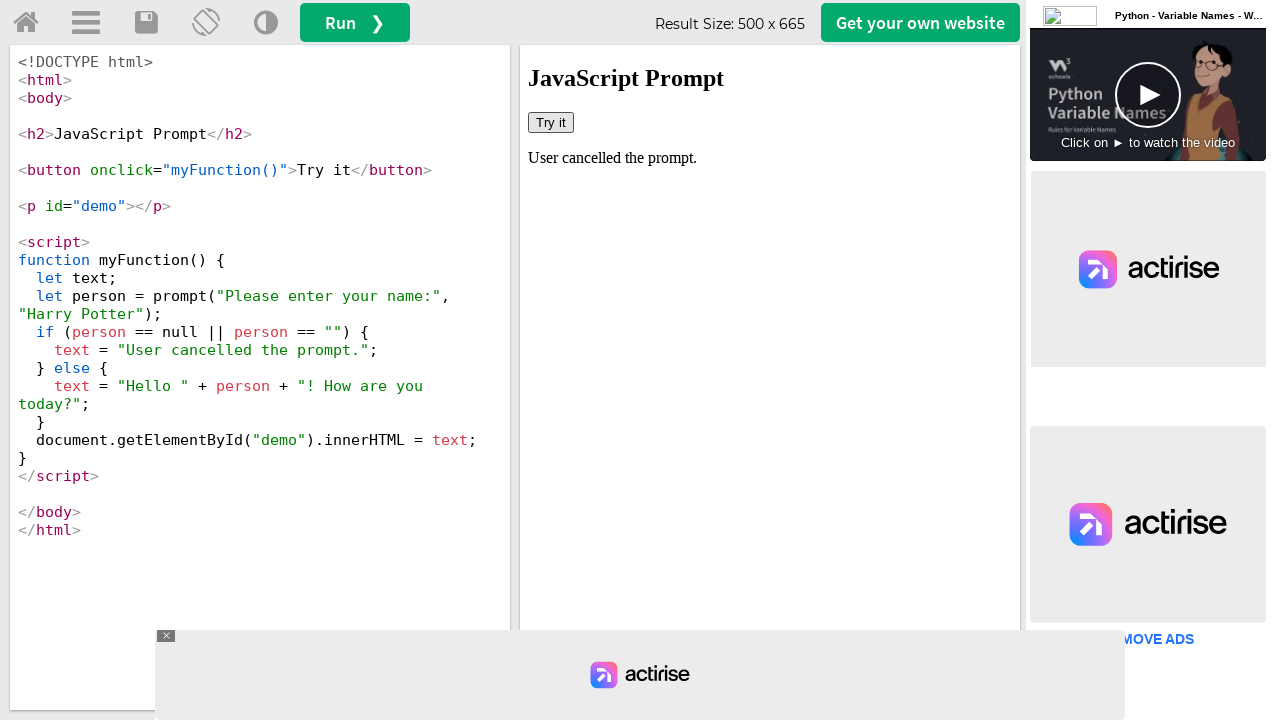

Set up dialog handler to accept prompt with text 'Darwin'
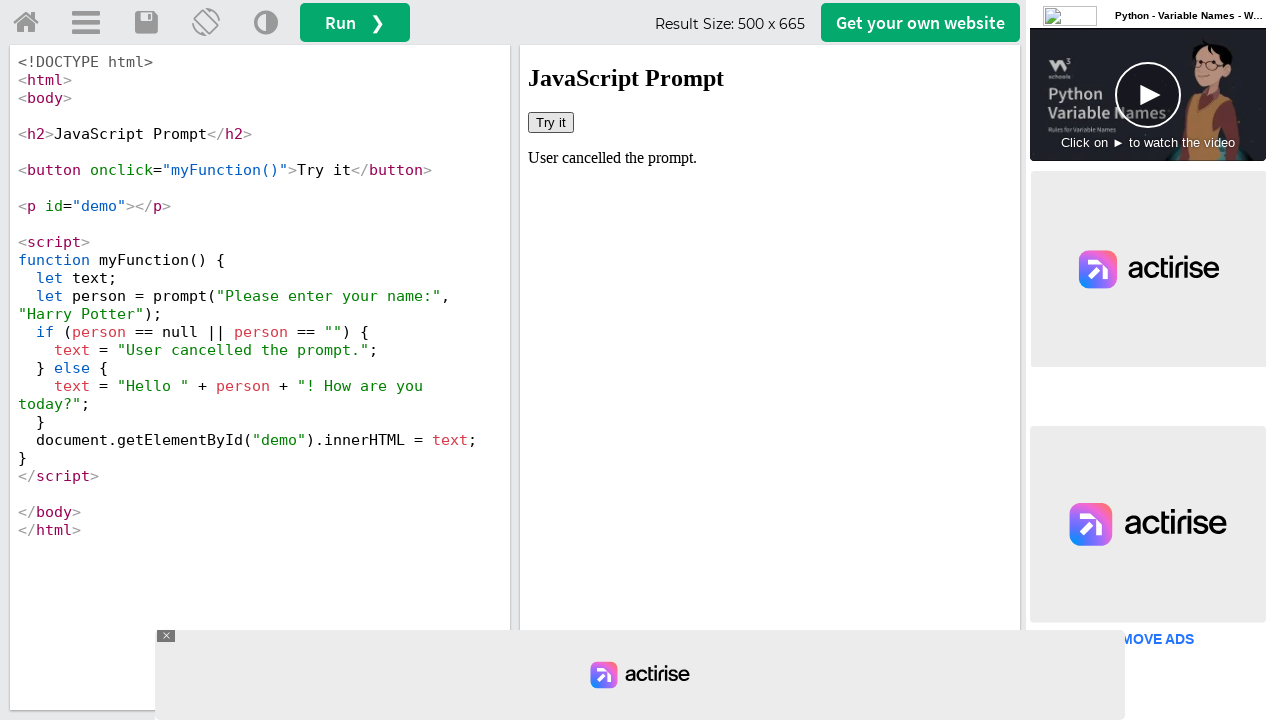

Retrieved result text from #demo element in iframe
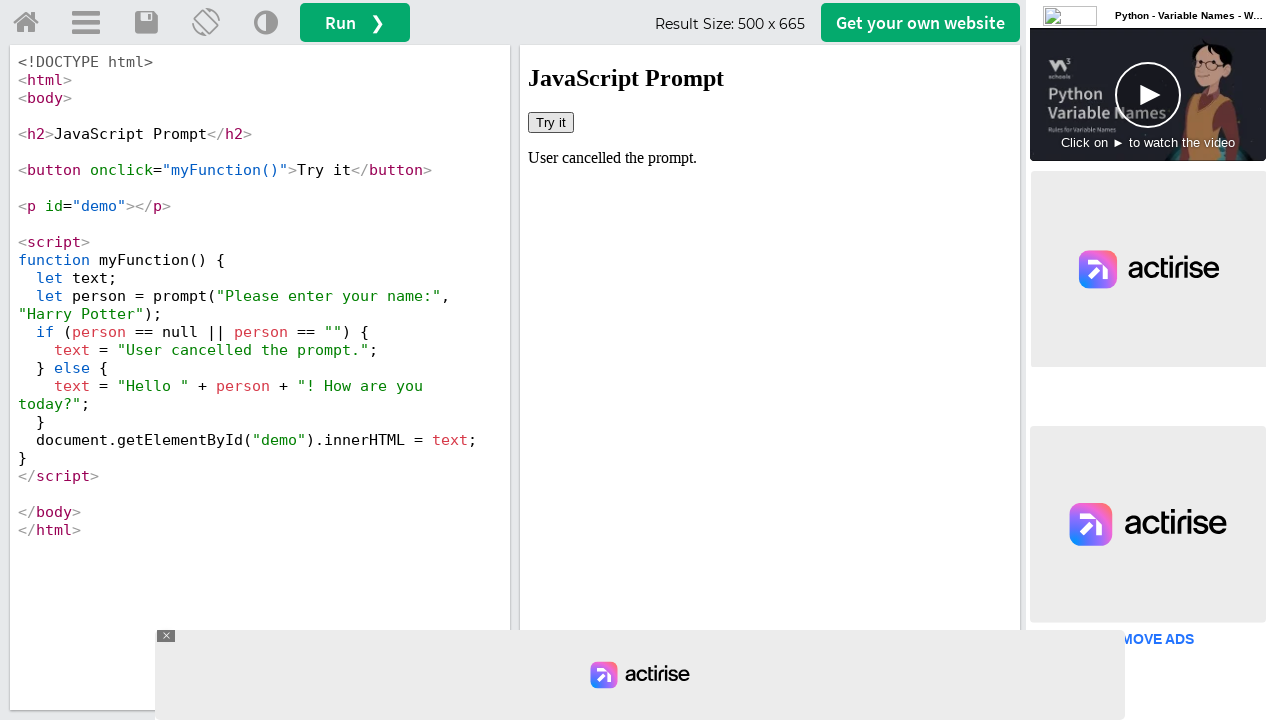

Verification failed: Prompt shows cancelled message instead of entered text
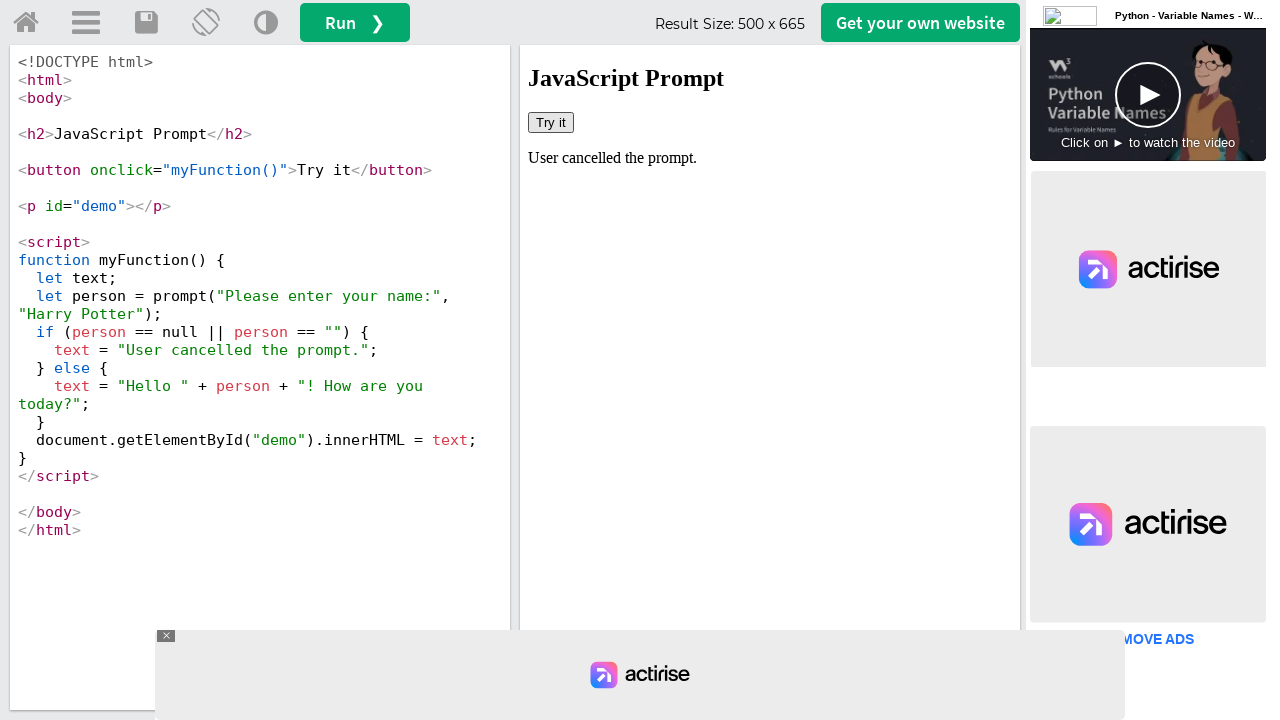

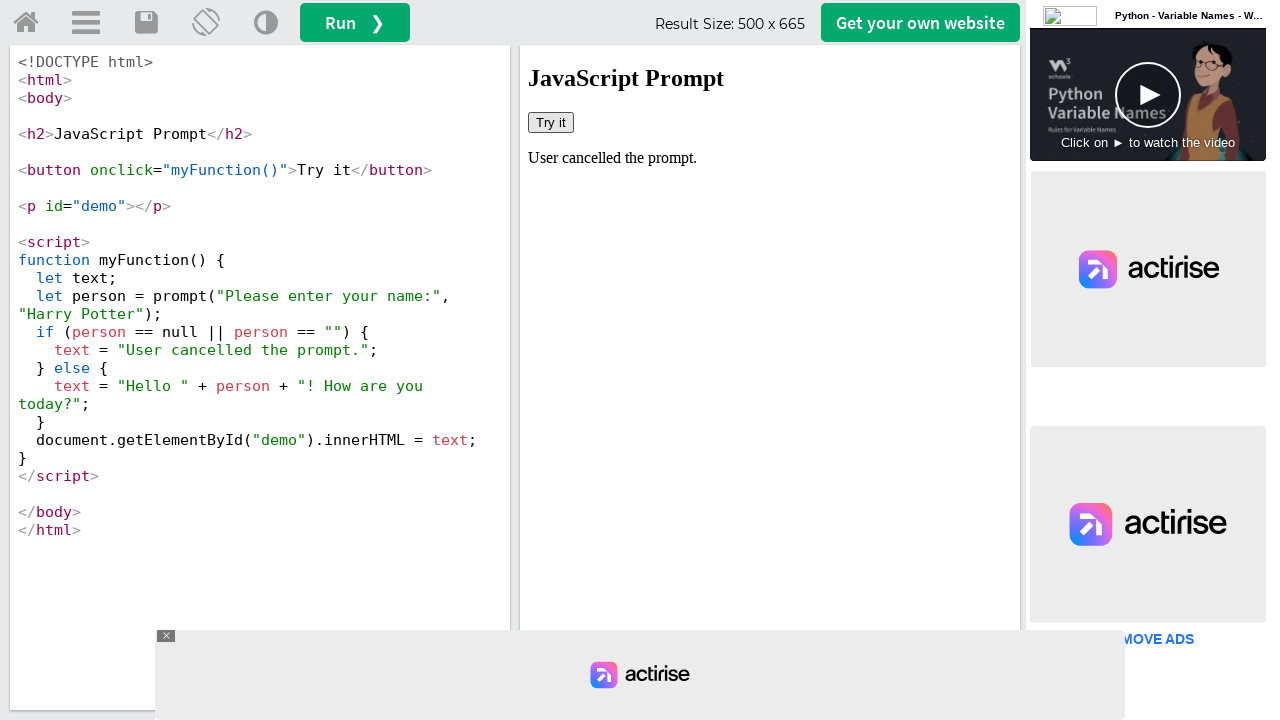